Tests drag and drop functionality on the jQuery UI droppable demo page by dragging a source element and dropping it onto a target element within an iframe.

Starting URL: https://jqueryui.com/droppable/

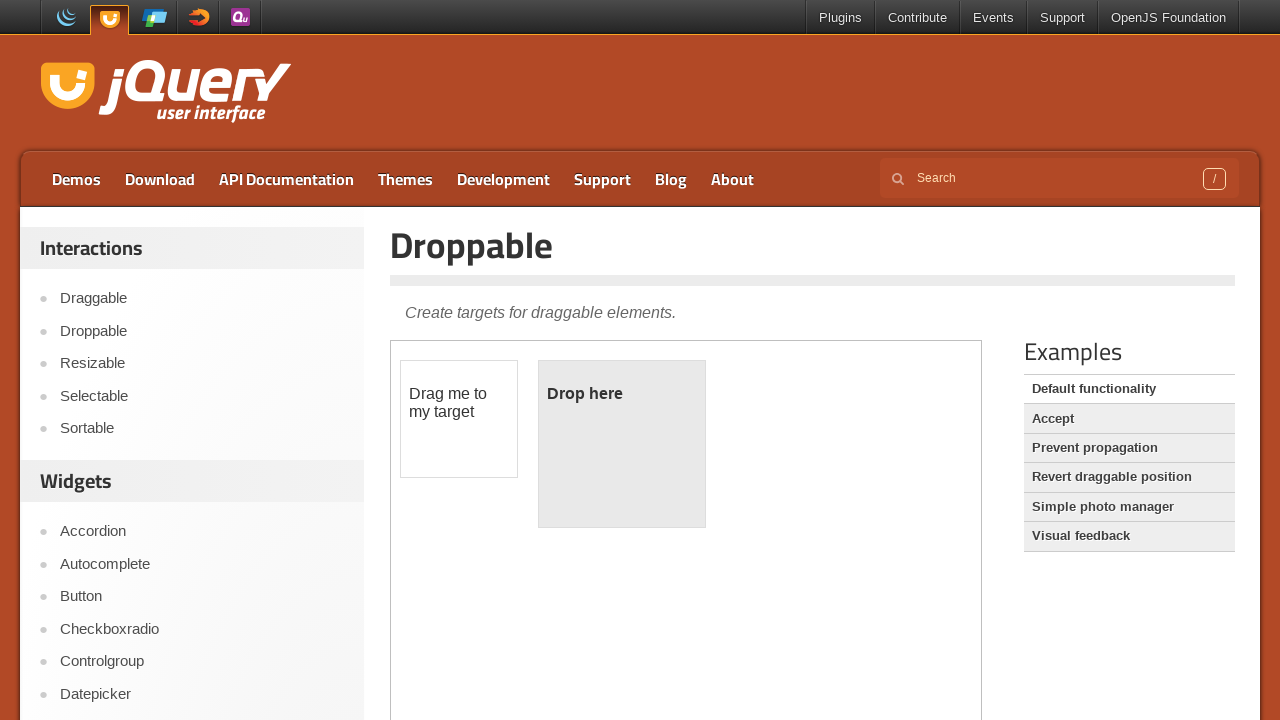

Navigated to jQuery UI droppable demo page
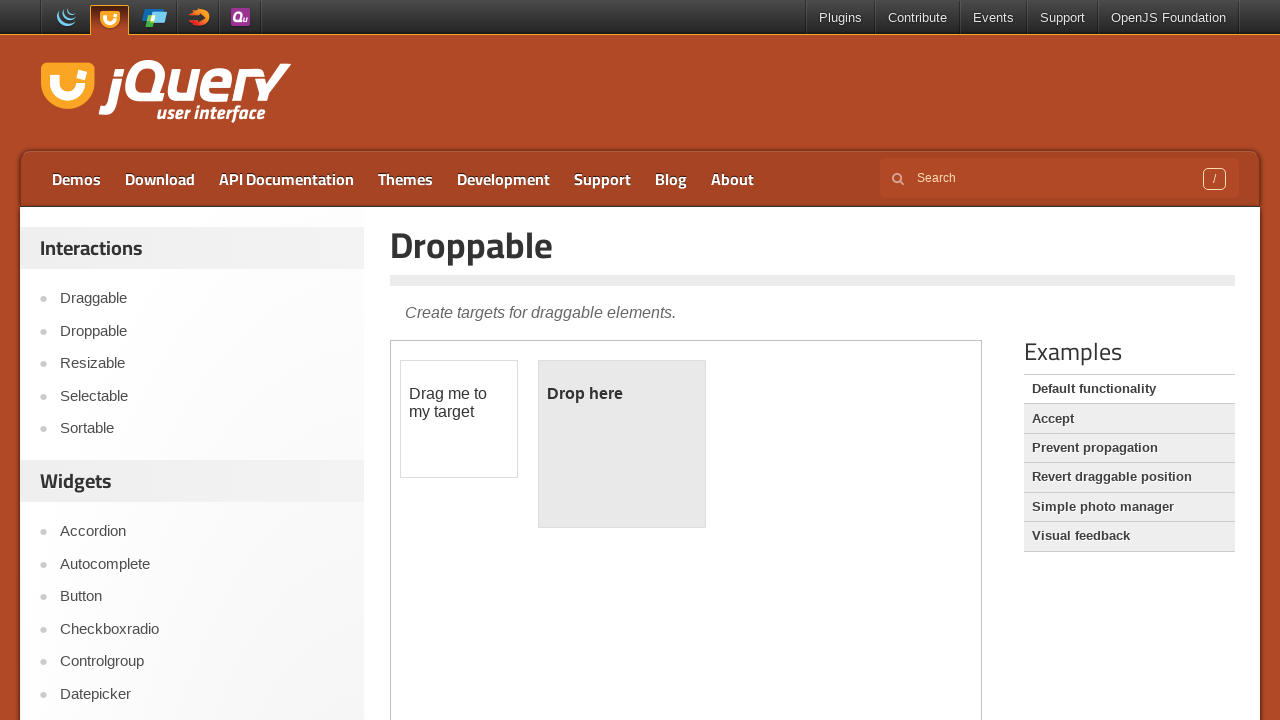

Located the demo iframe
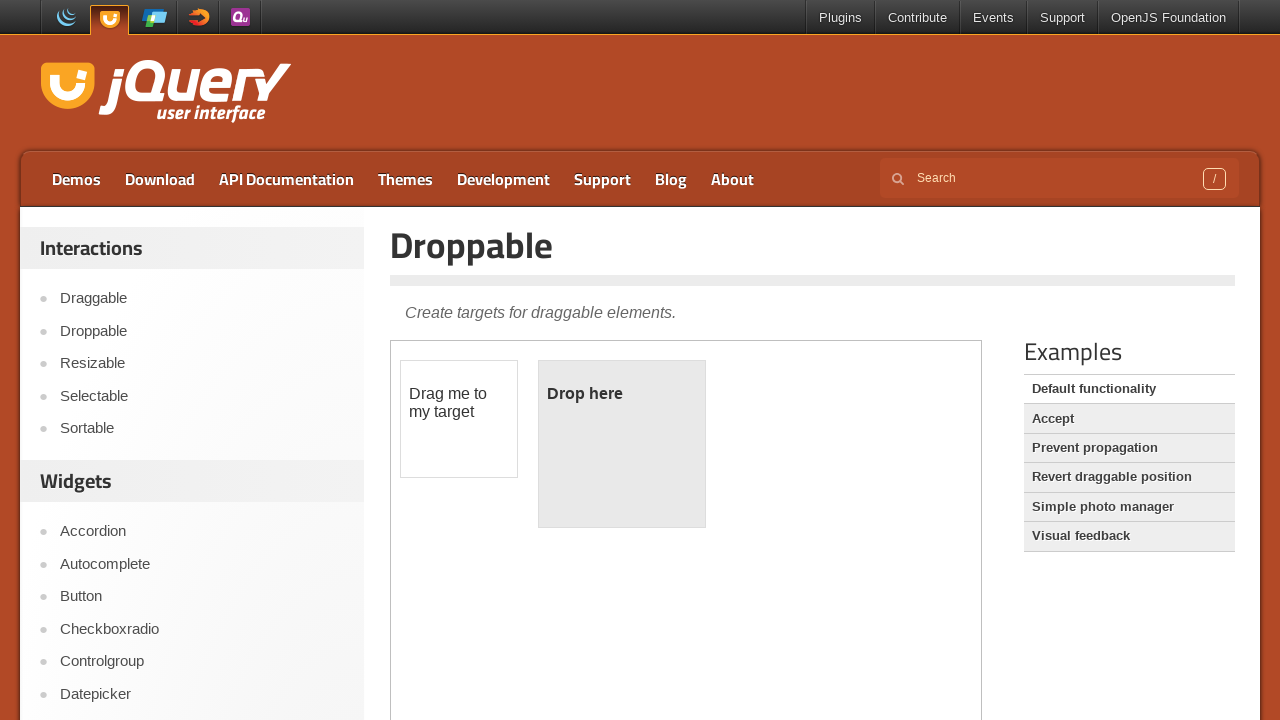

Located the draggable source element
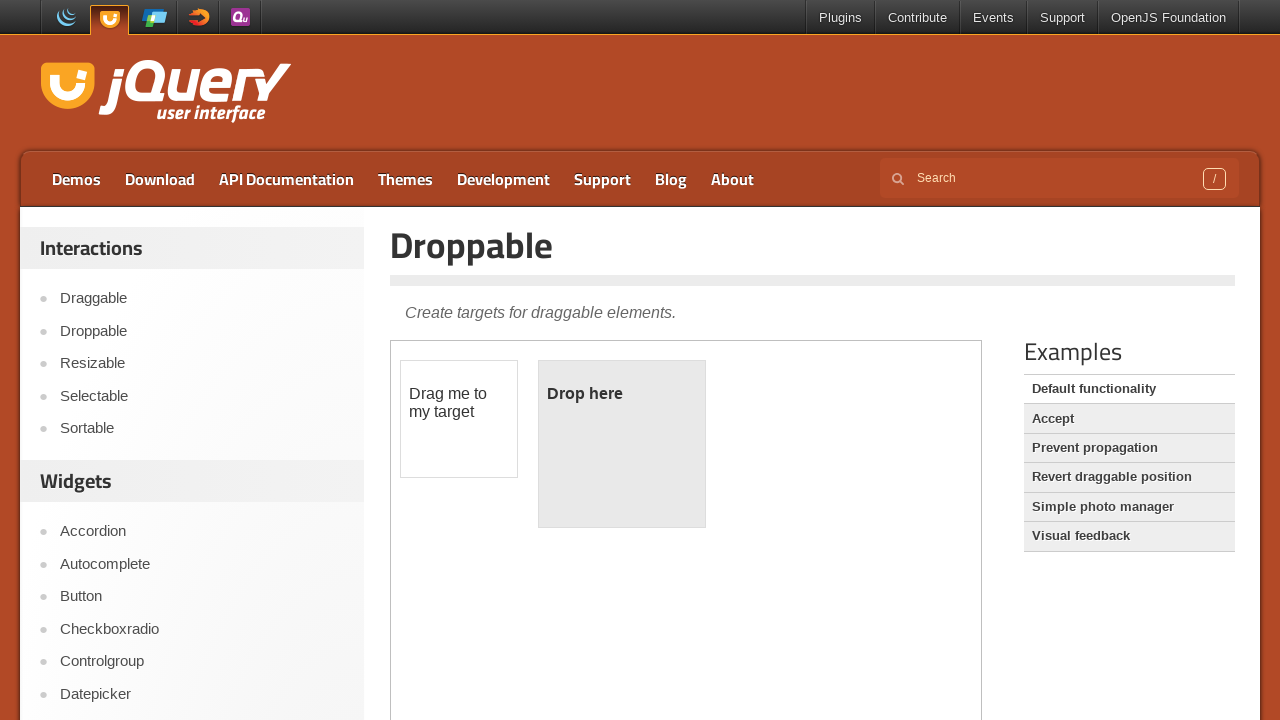

Located the droppable destination element
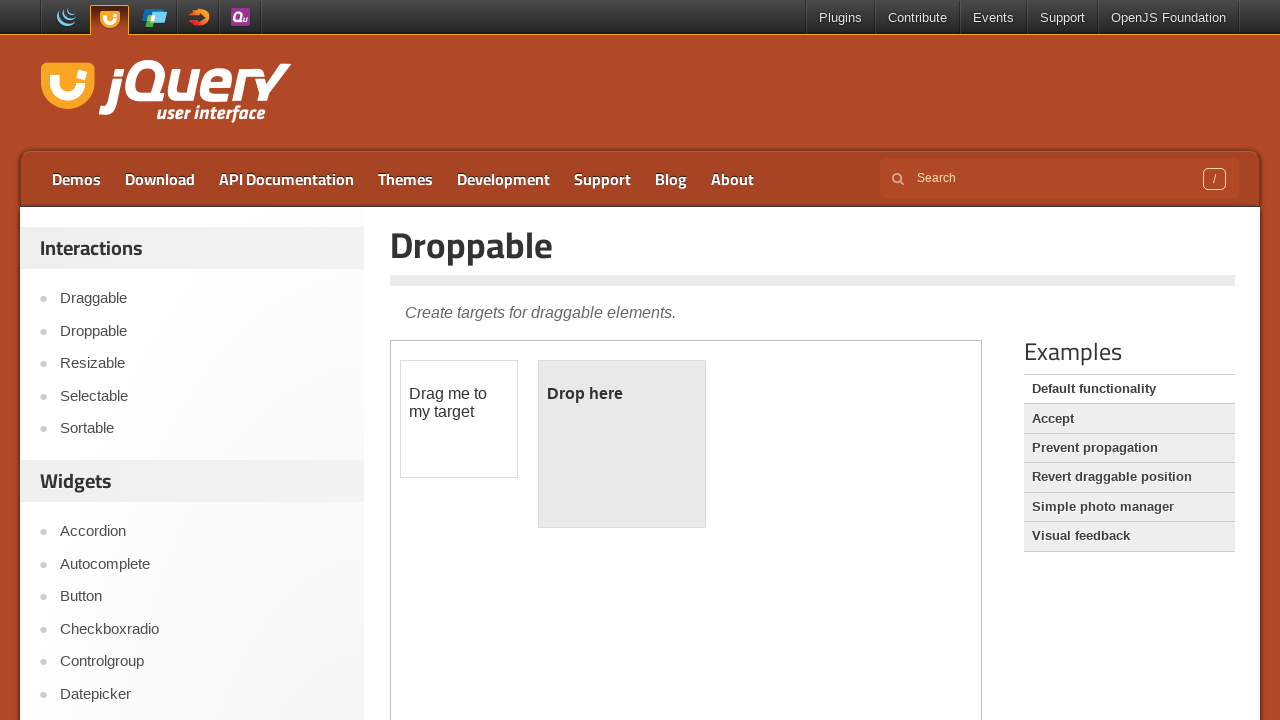

Dragged source element onto destination element at (622, 444)
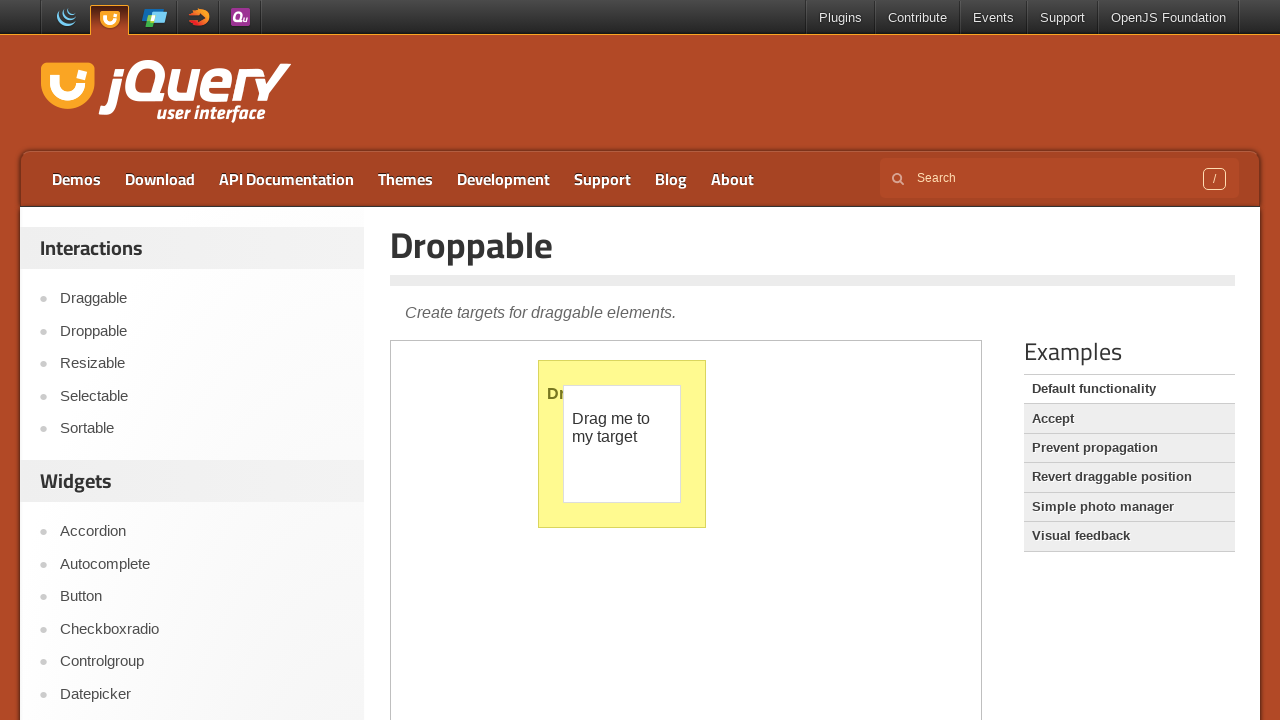

Waited for drag and drop animation to complete
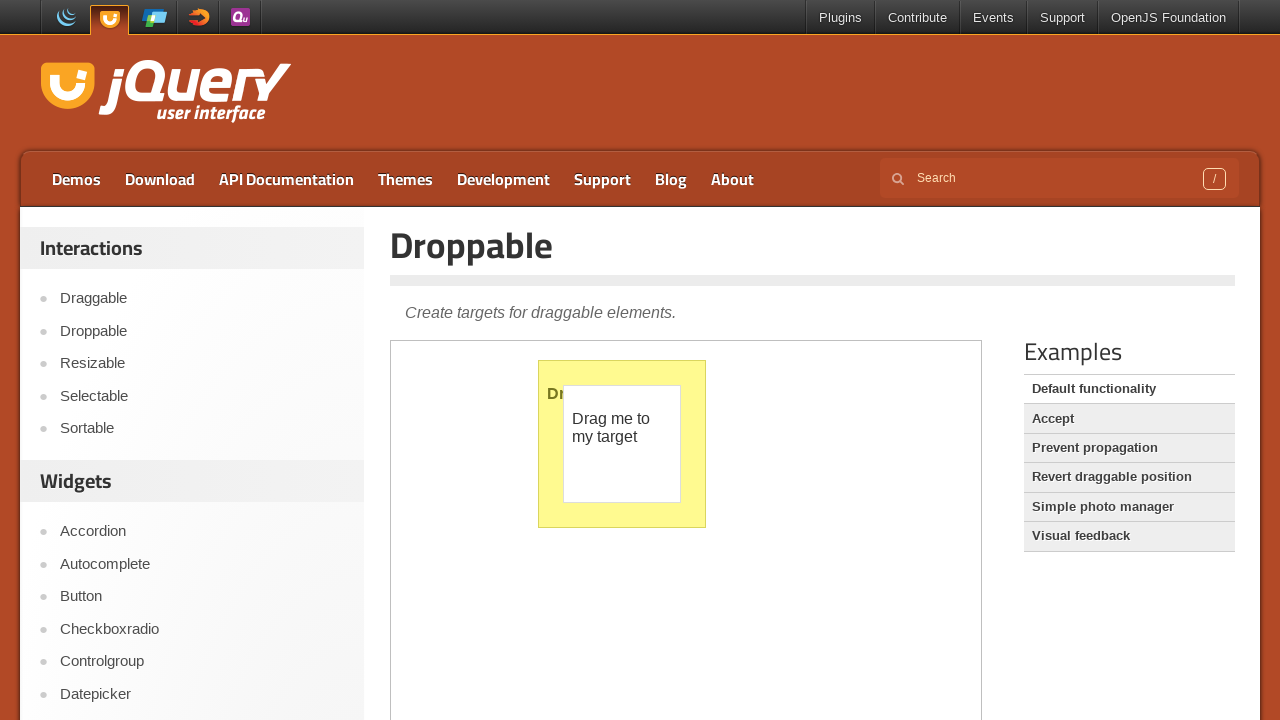

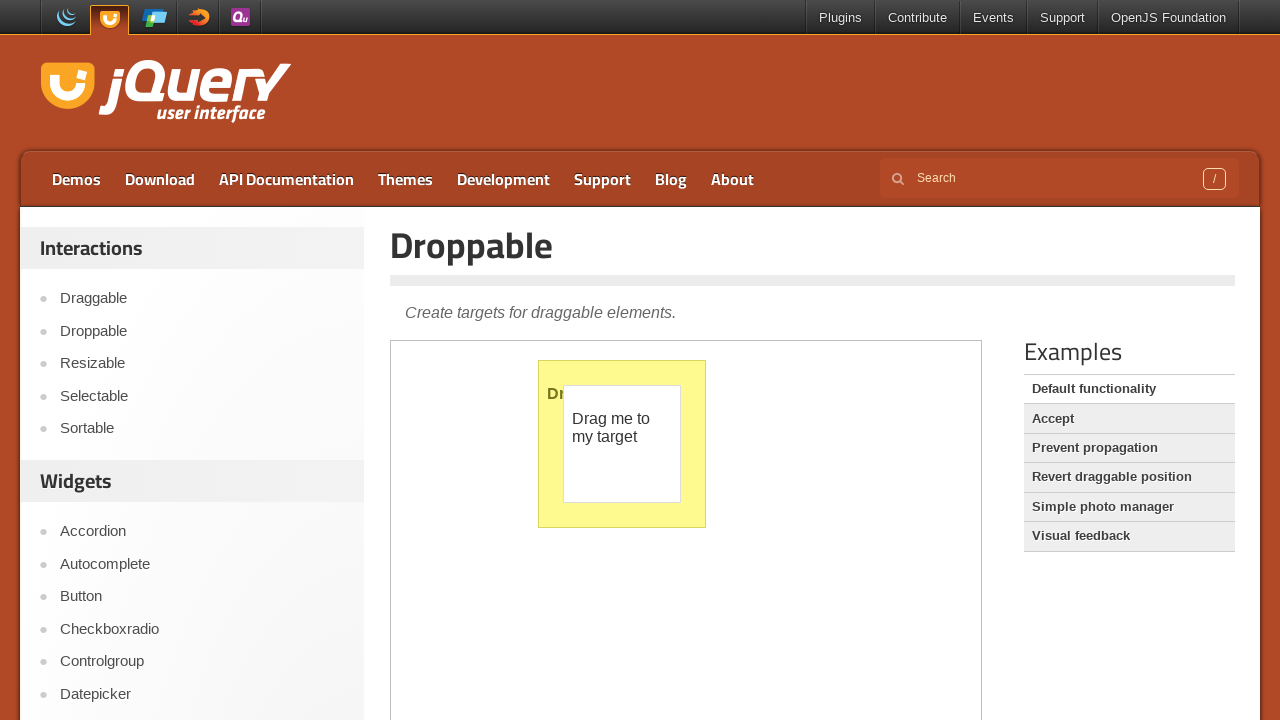